Tests dynamic content loading by clicking a Start button and waiting for "Hello World!" text to appear after a loading delay.

Starting URL: https://the-internet.herokuapp.com/dynamic_loading/1

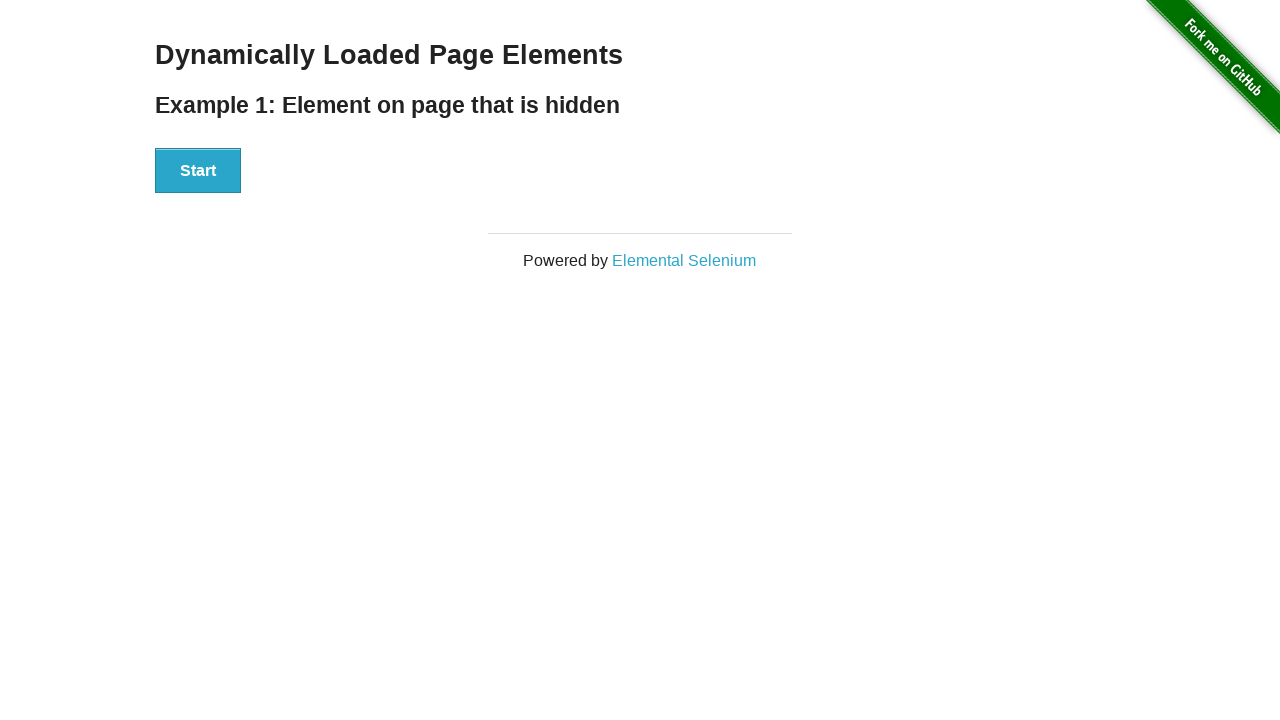

Clicked Start button to trigger dynamic content loading at (198, 171) on xpath=//div[@id='start']//button
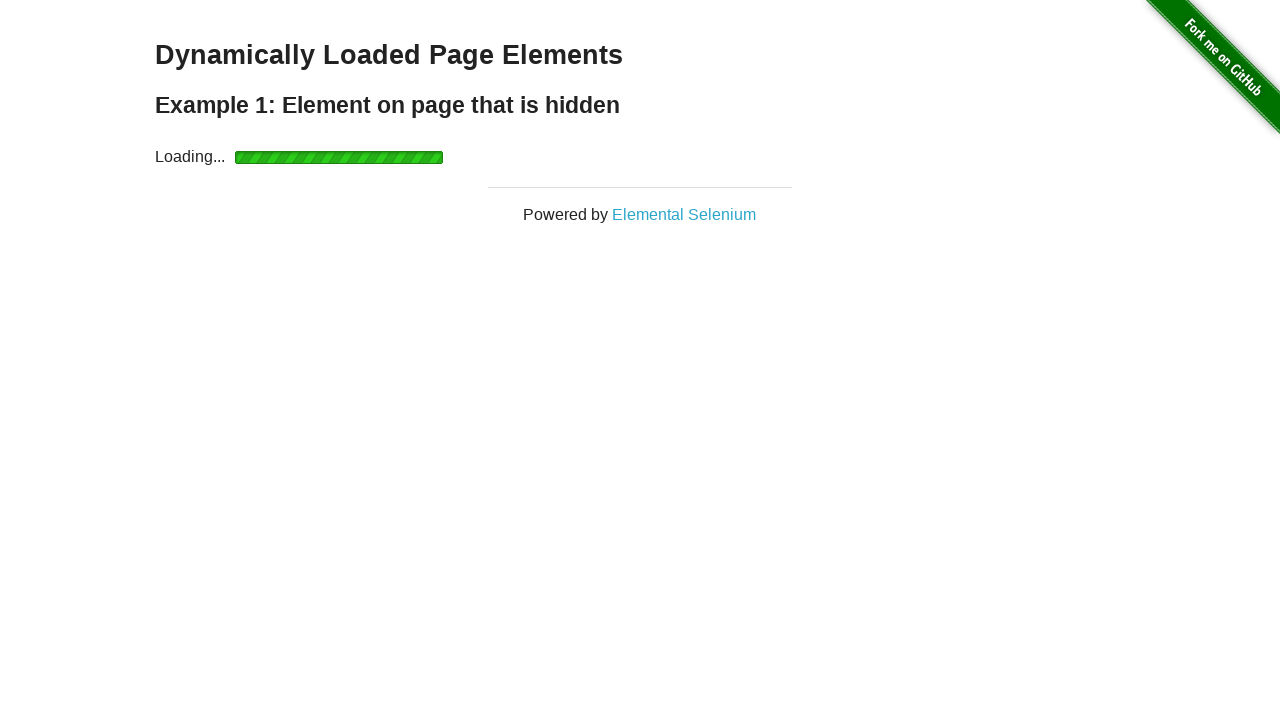

Waited for 'Hello World!' element to become visible after loading delay
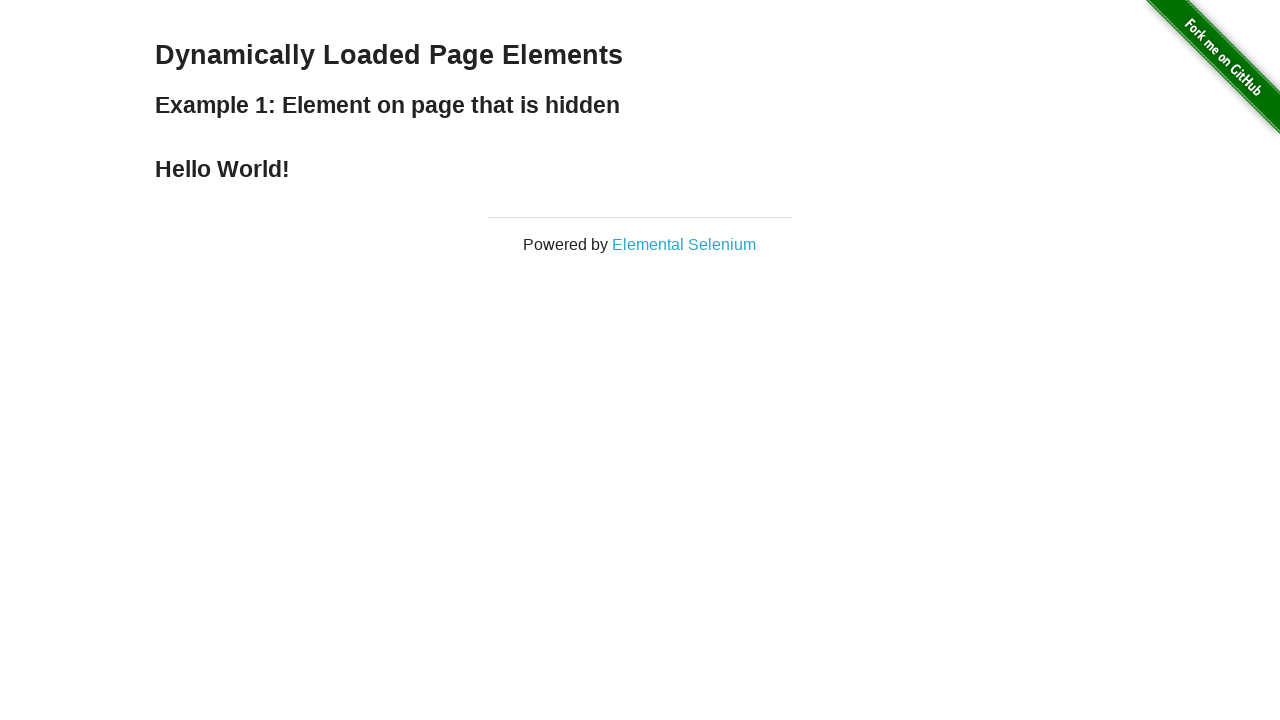

Verified that loaded element contains 'Hello World!' text
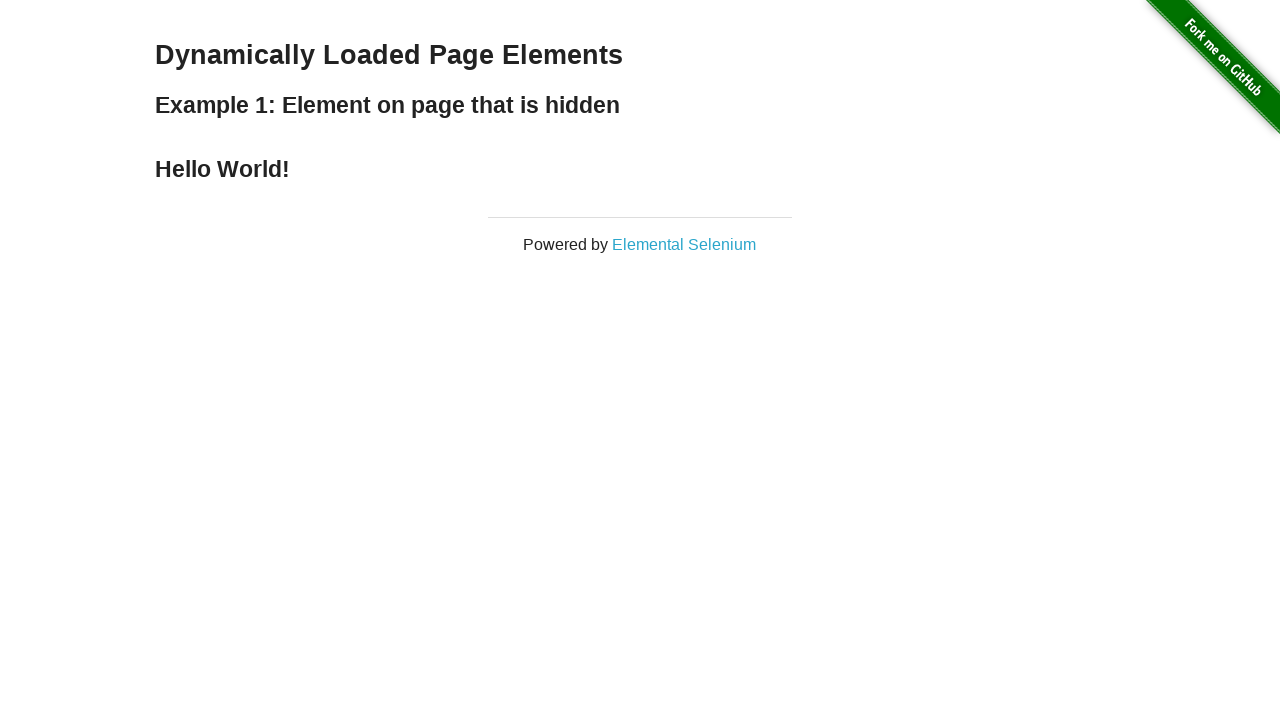

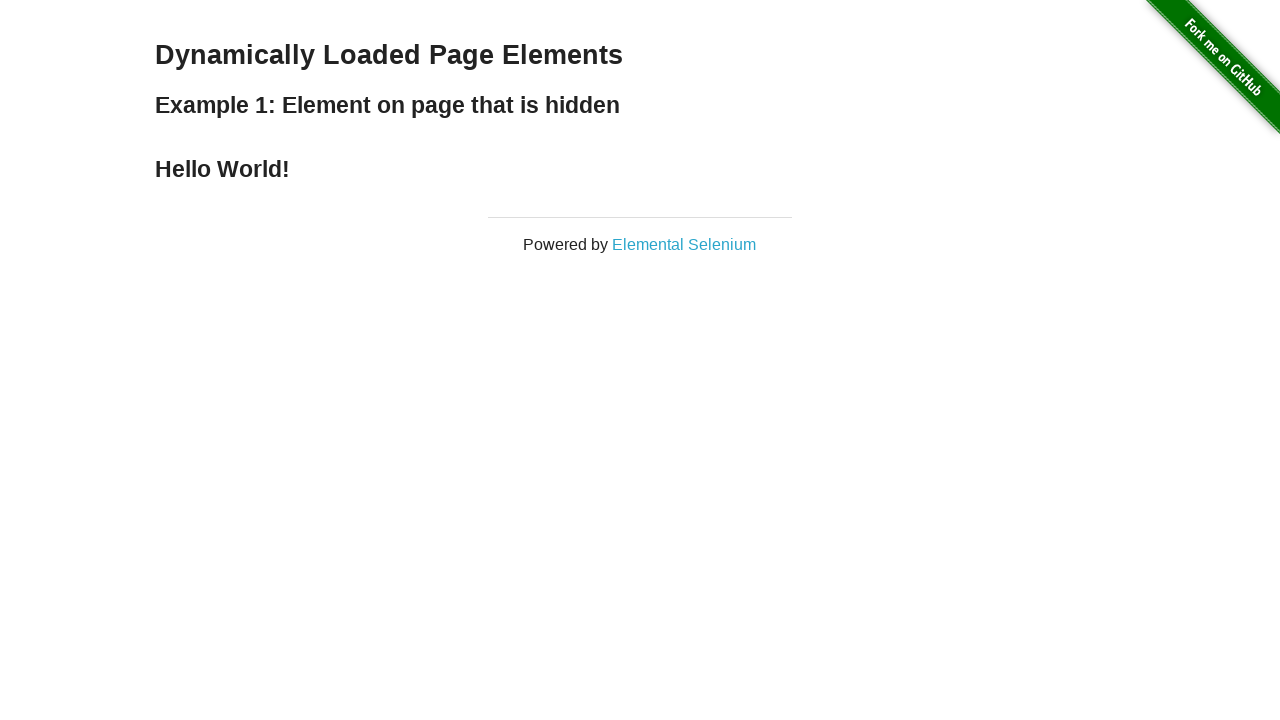